Tests dynamic controls by clicking the Remove button and waiting for the checkbox to be removed

Starting URL: http://the-internet.herokuapp.com/dynamic_controls

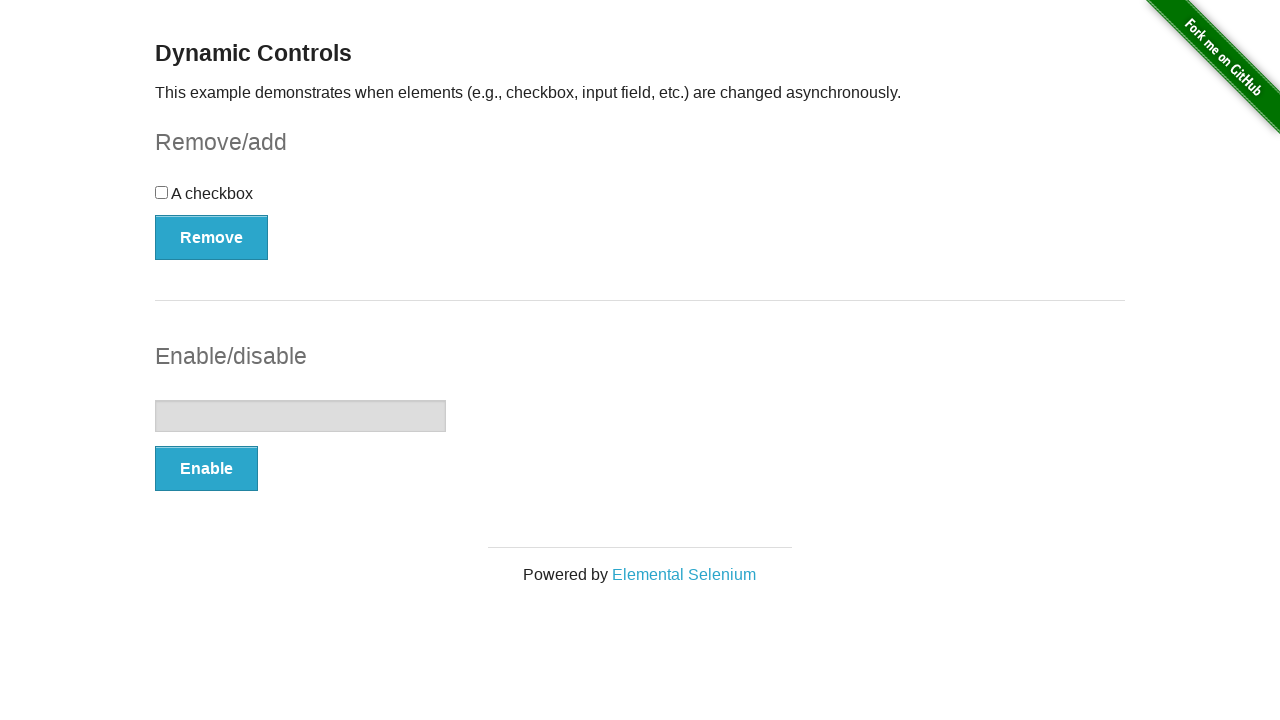

Waited for checkbox to be present
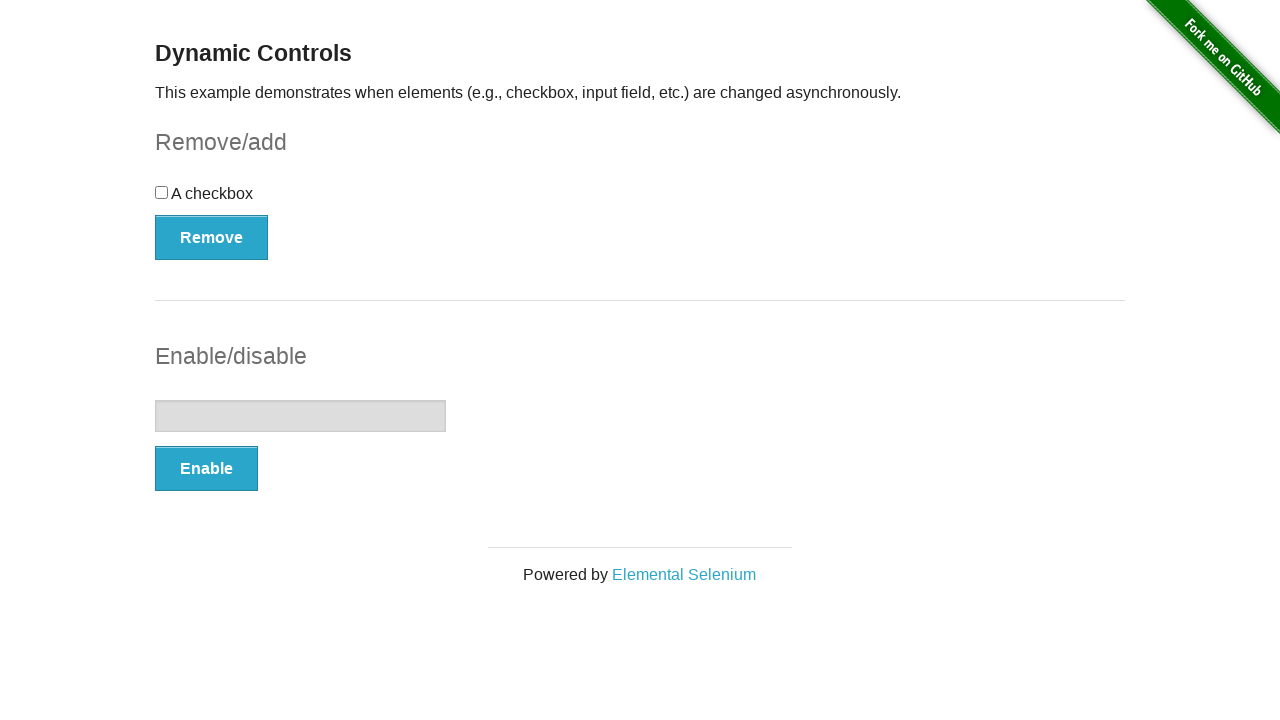

Clicked the Remove button at (212, 237) on xpath=//*[text()='Remove']
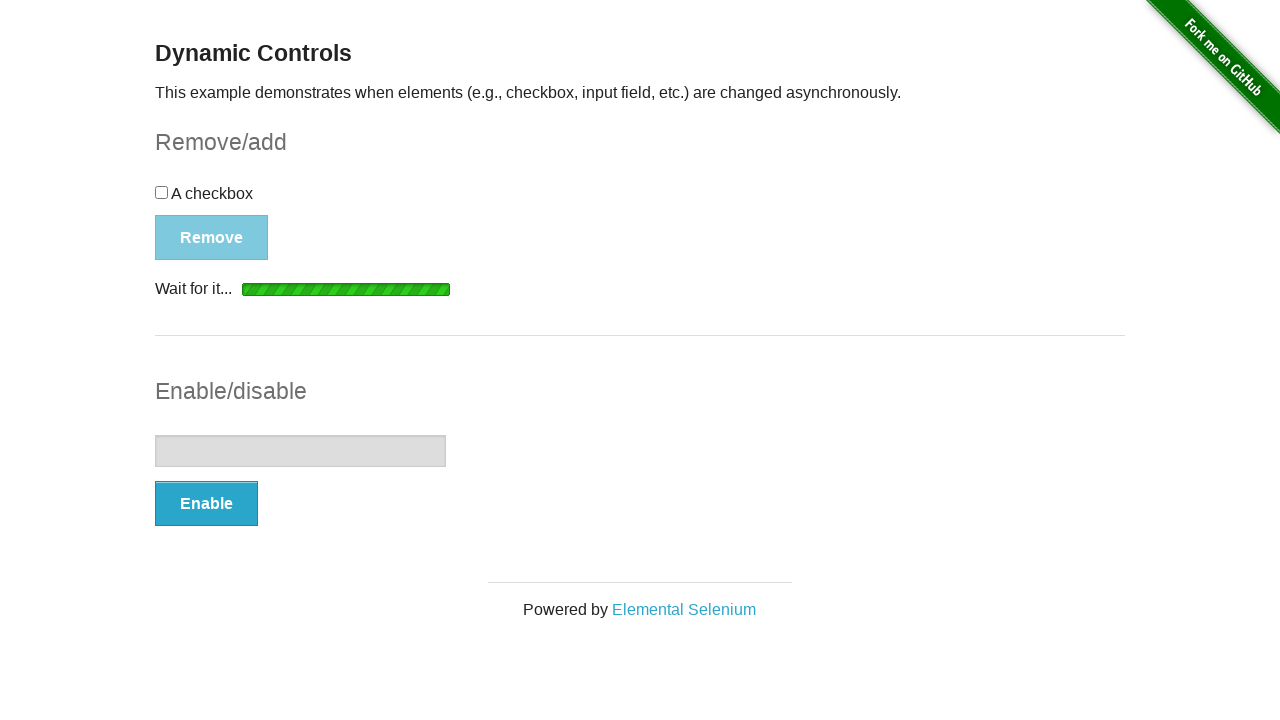

Loading indicator appeared
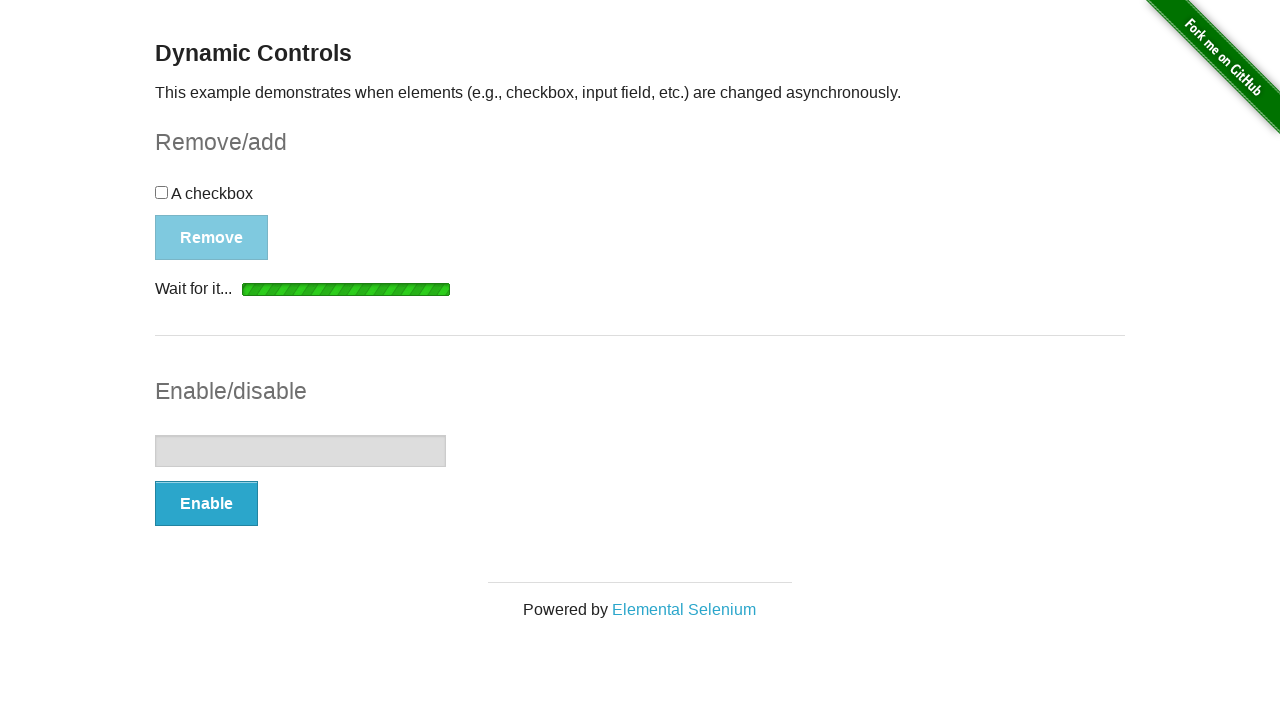

Loading indicator disappeared
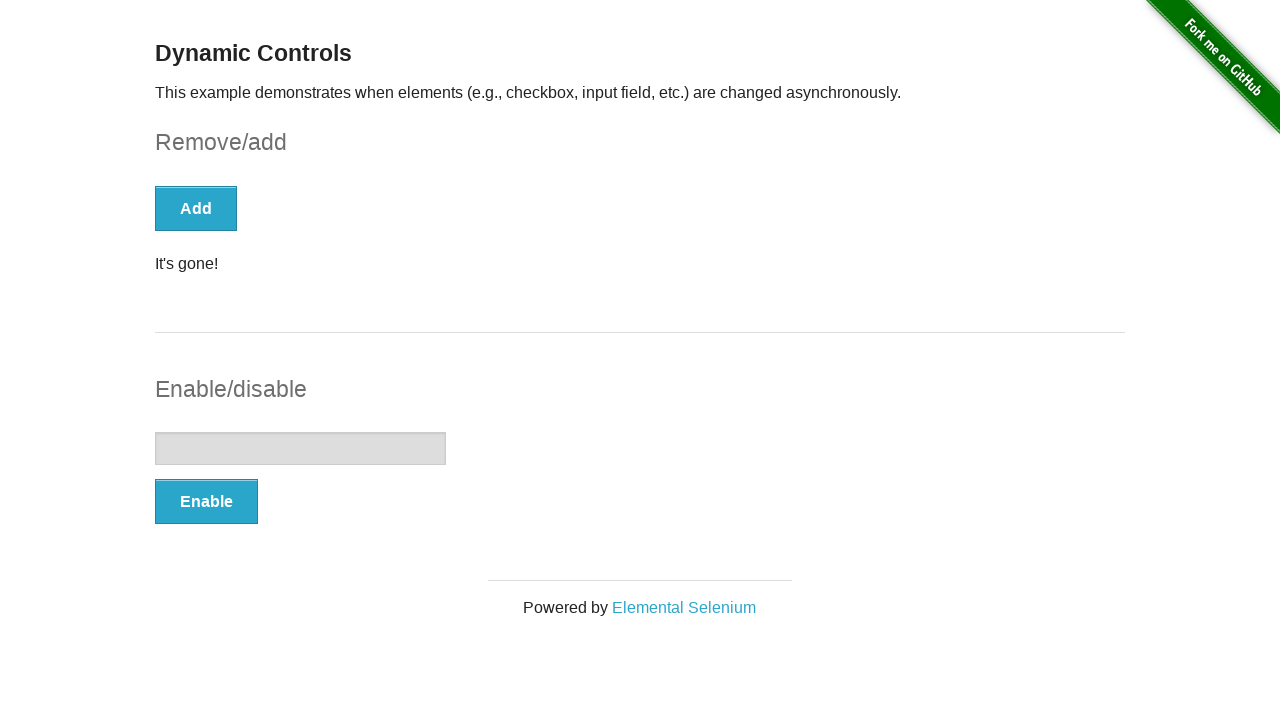

Confirmation message appeared after checkbox removal
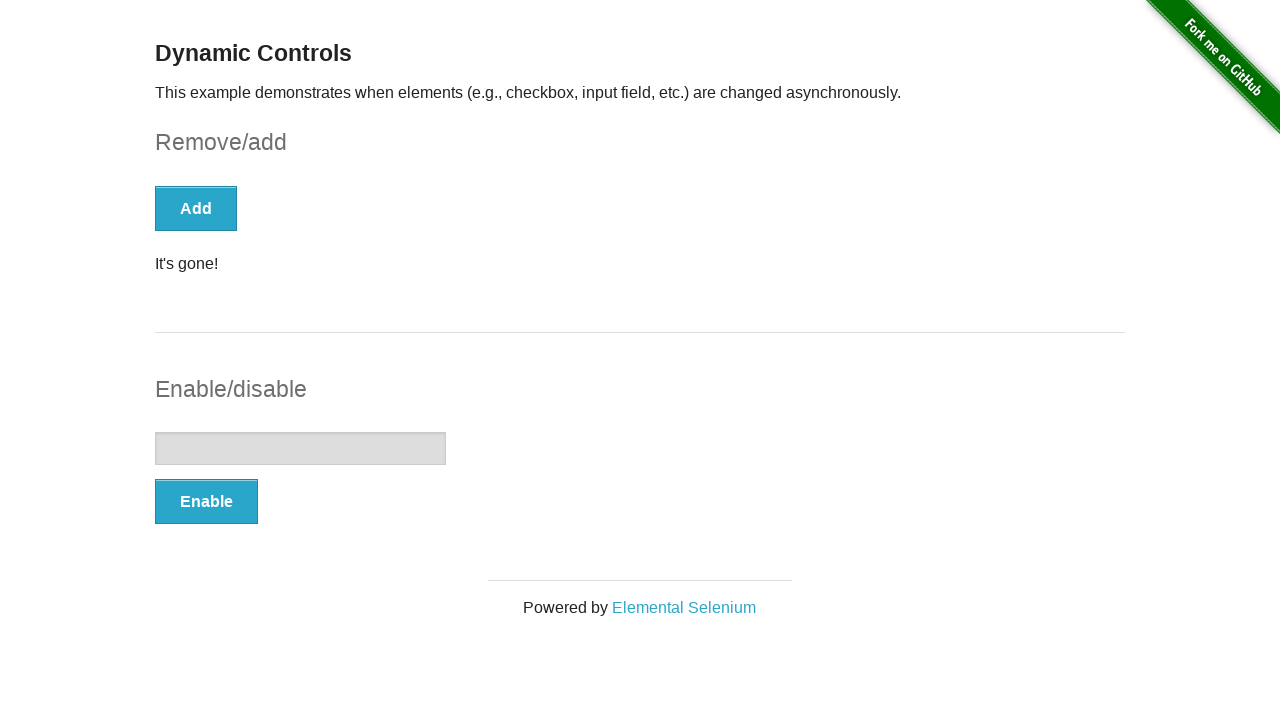

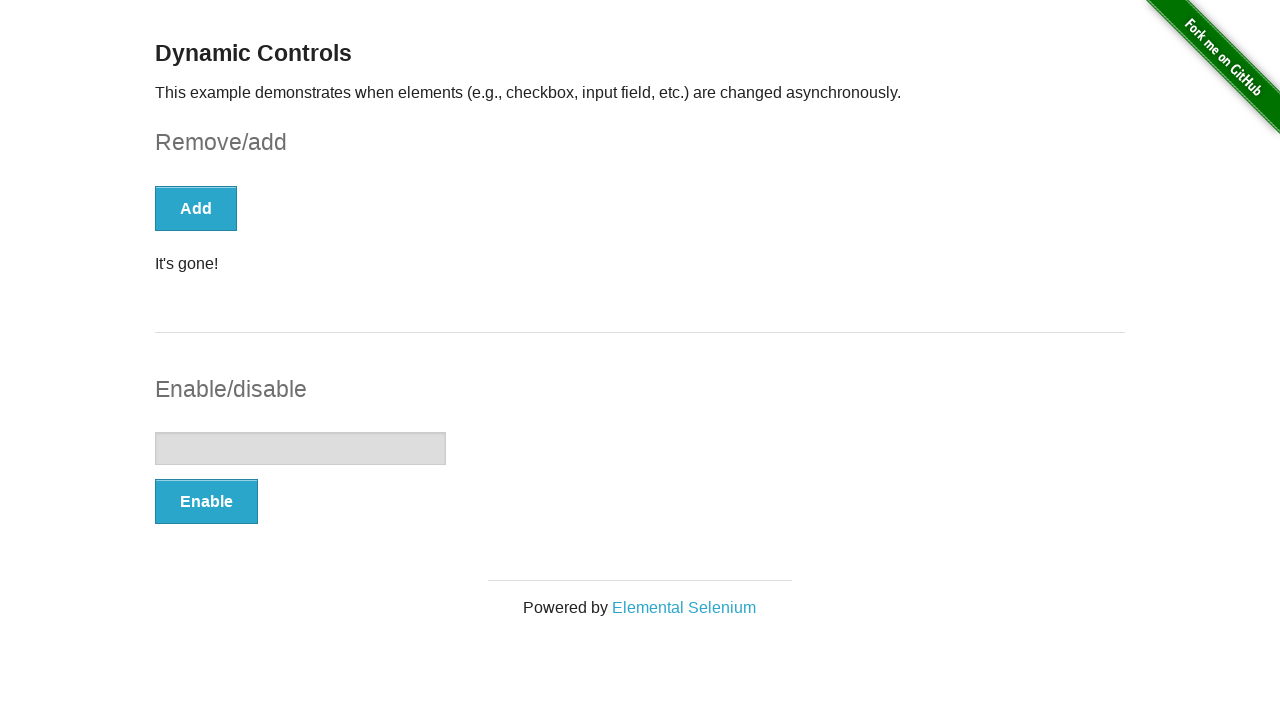